Tests footer section link navigation by opening links from footer columns in new tabs, switching between browser windows/tabs, and verifying pages load correctly.

Starting URL: https://www.rahulshettyacademy.com/AutomationPractice/

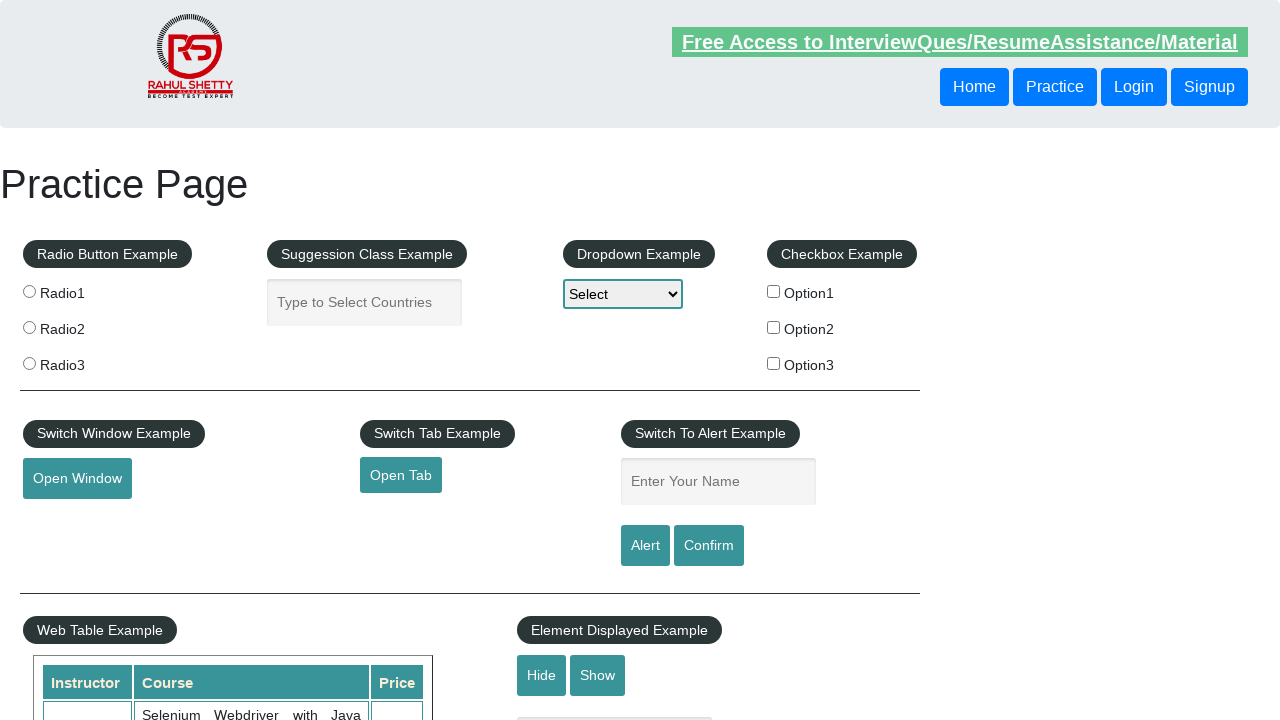

Footer section loaded
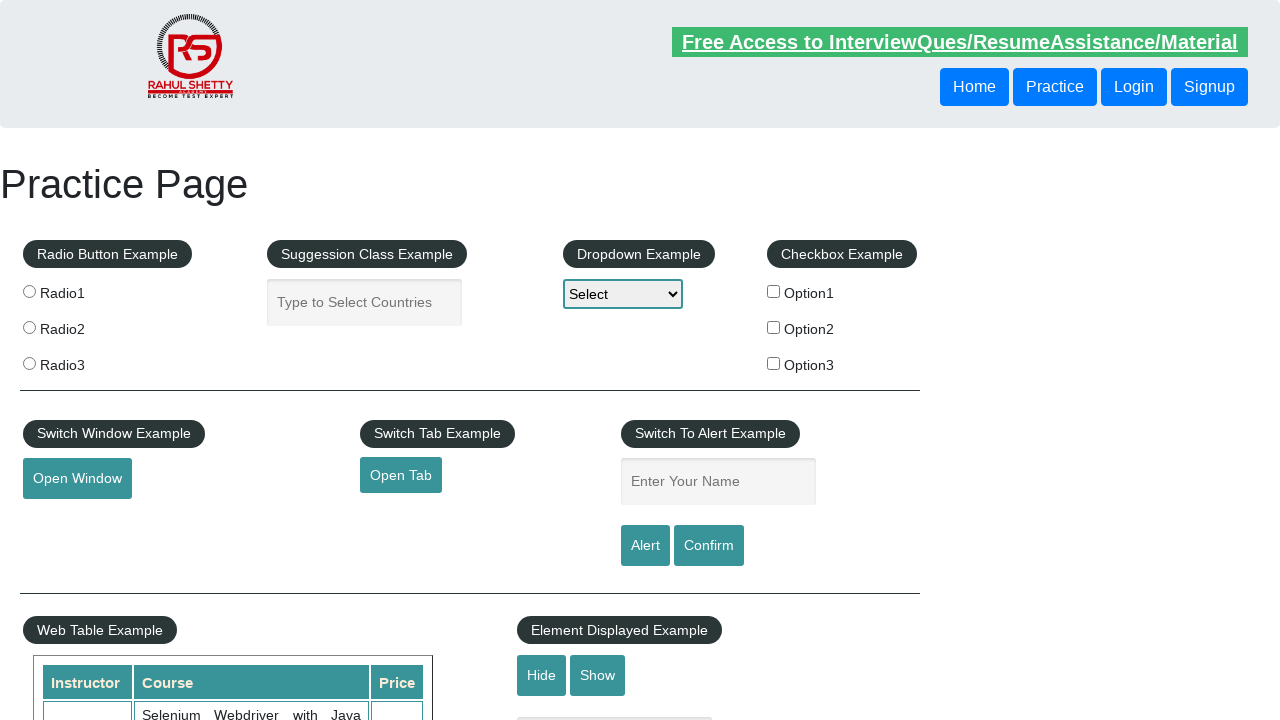

Located footer section
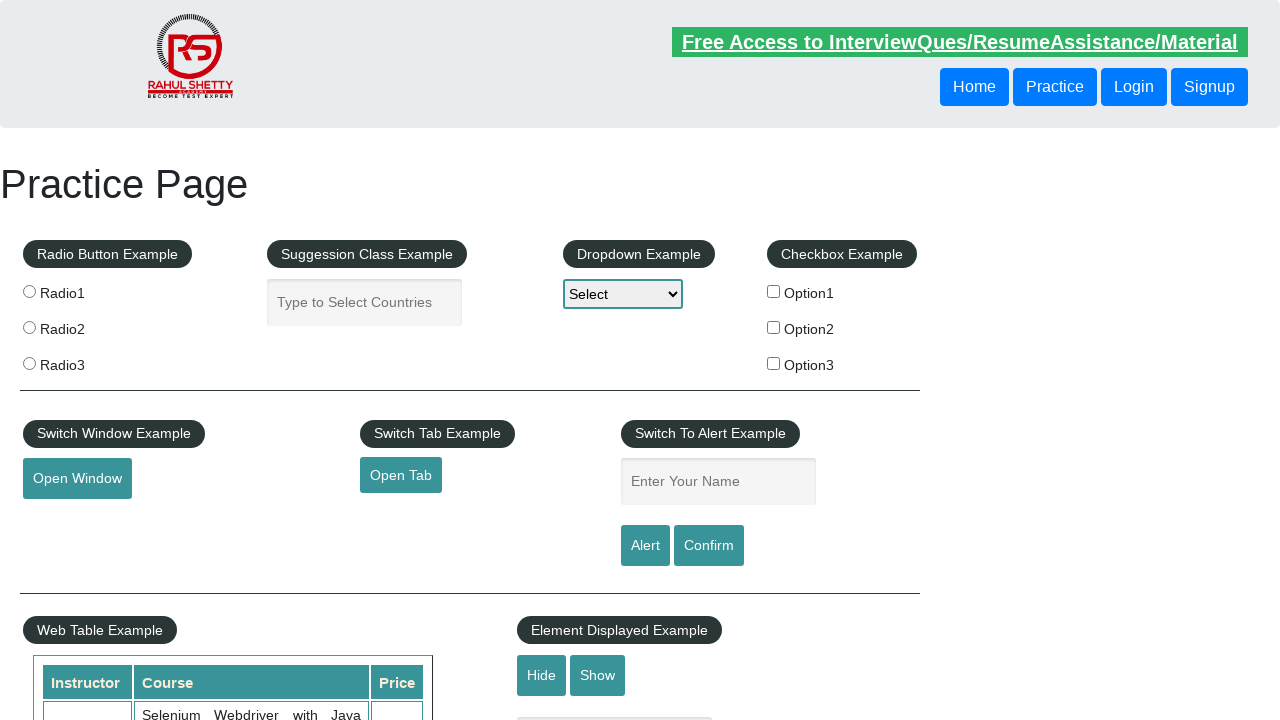

Located first column of footer
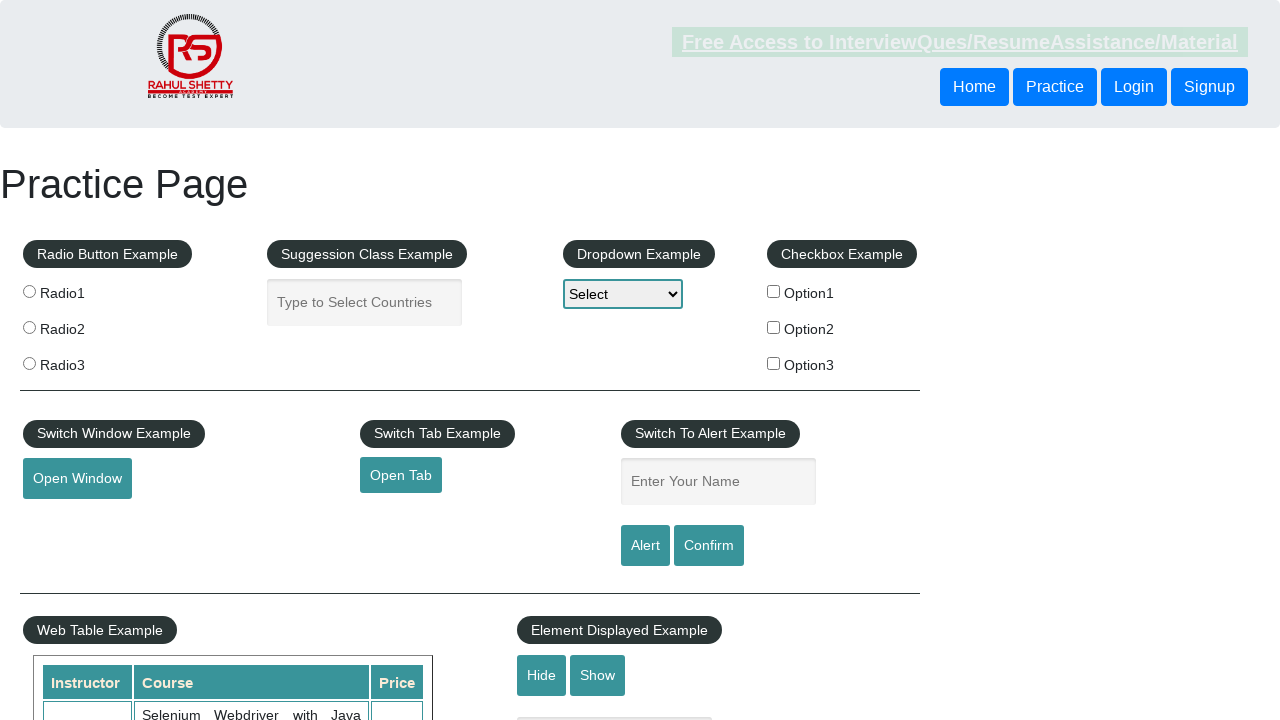

Found 5 links in footer column 1
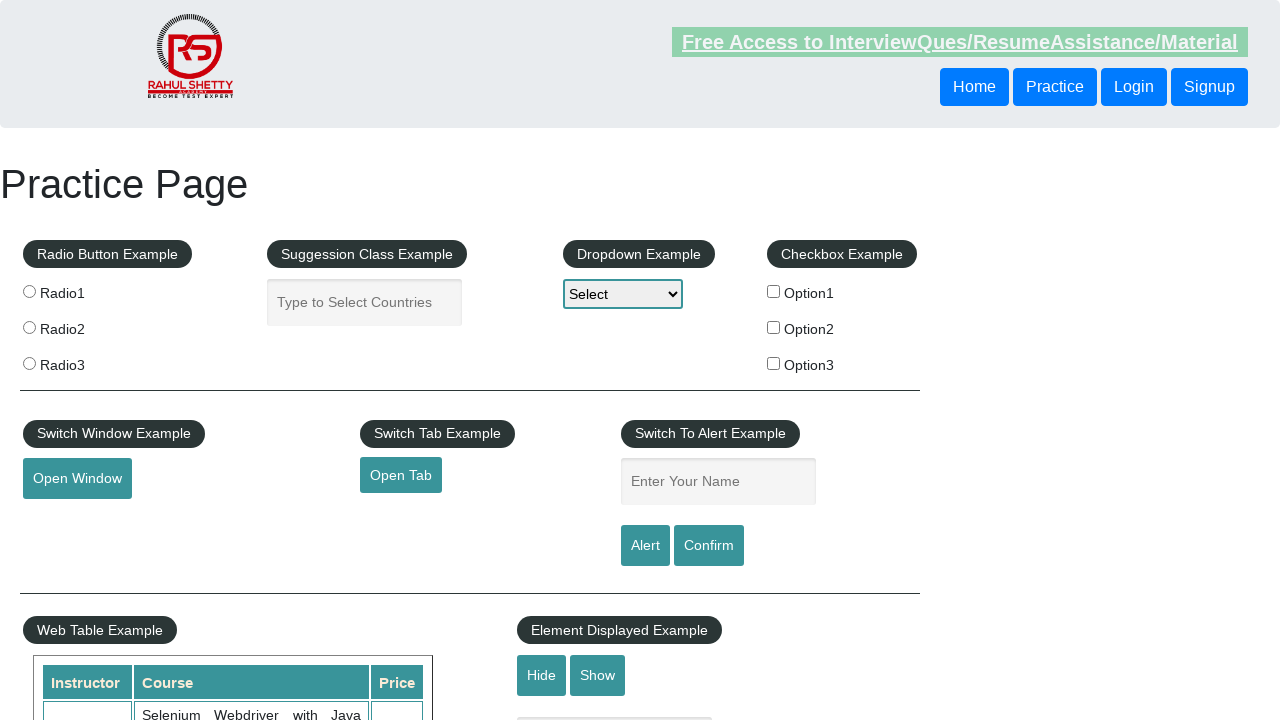

Opened column 1 link 1 in new tab with Ctrl+Click at (68, 520) on #gf-BIG >> xpath=//table[@class='gf-t']/tbody/tr/td[1] >> a >> nth=1
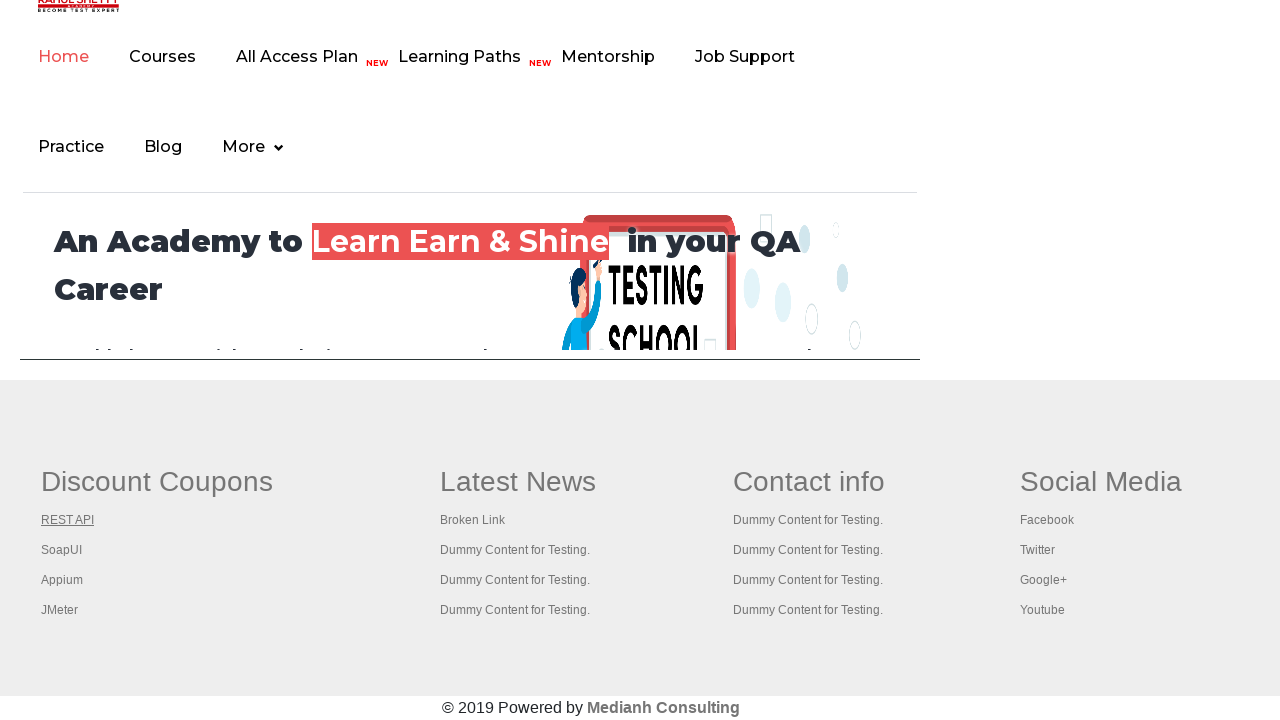

Waited 1 second for tab to load
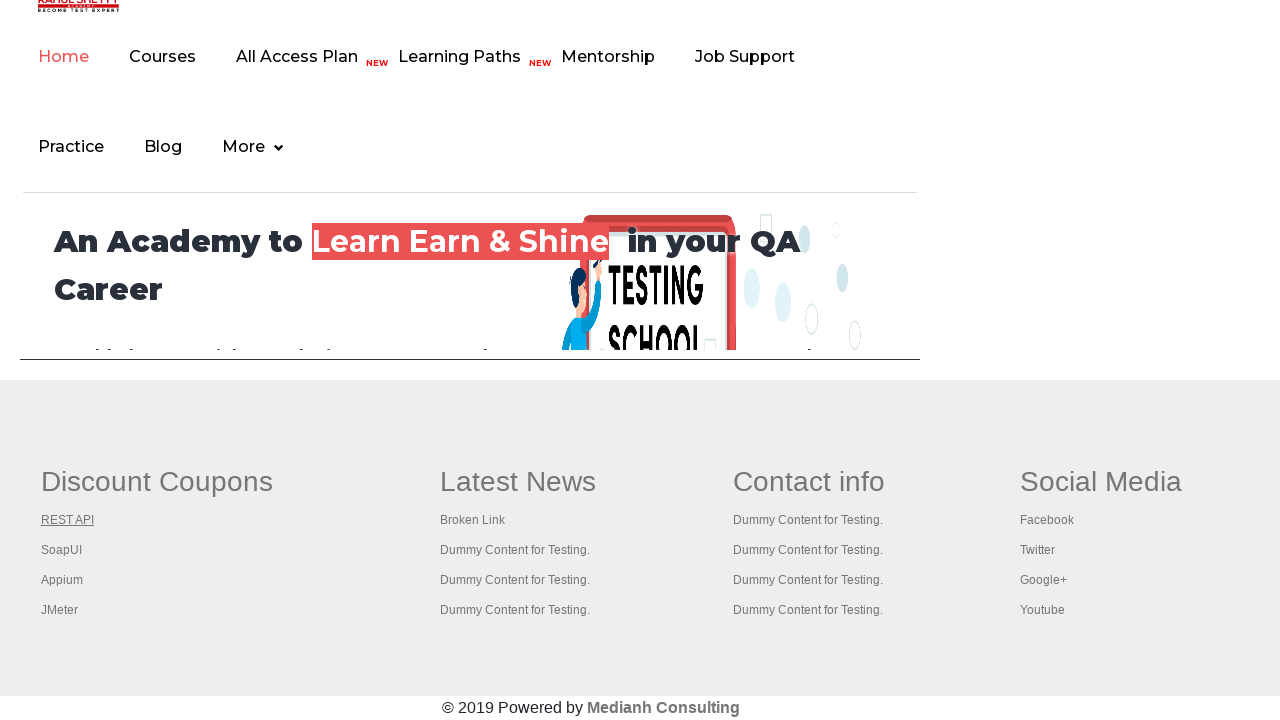

Opened column 1 link 2 in new tab with Ctrl+Click at (62, 550) on #gf-BIG >> xpath=//table[@class='gf-t']/tbody/tr/td[1] >> a >> nth=2
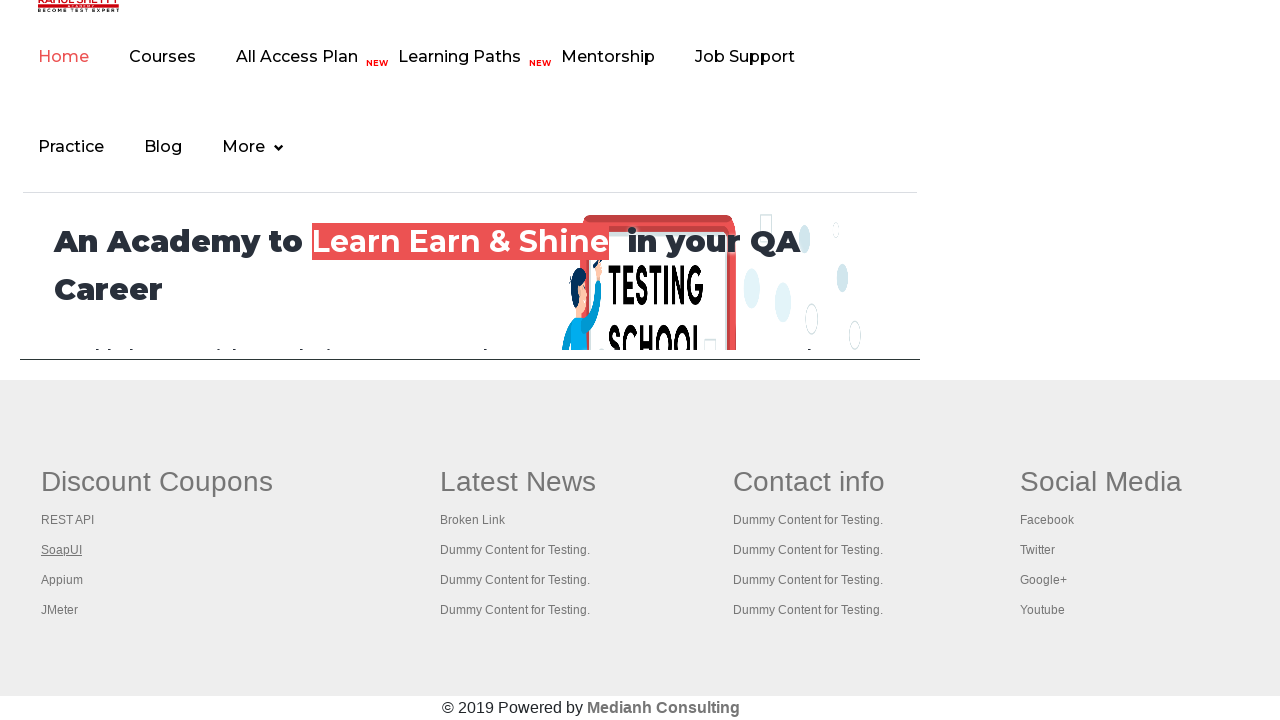

Waited 1 second for tab to load
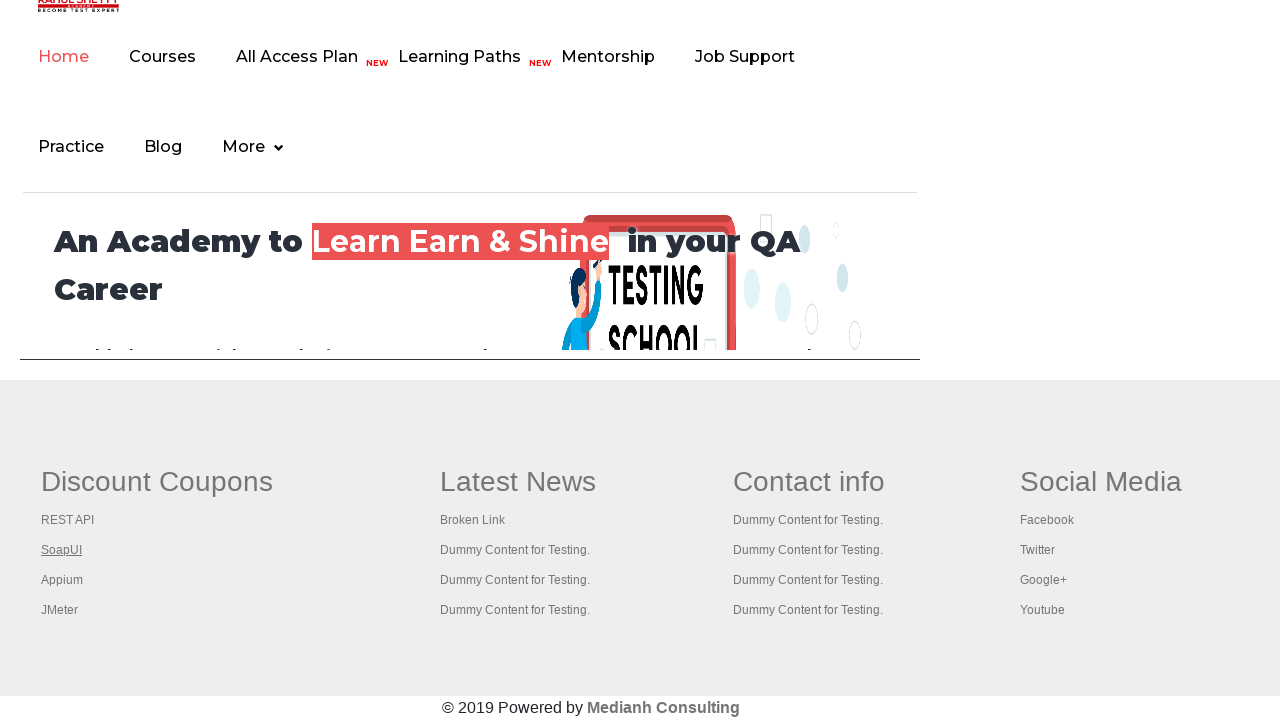

Opened column 1 link 3 in new tab with Ctrl+Click at (62, 580) on #gf-BIG >> xpath=//table[@class='gf-t']/tbody/tr/td[1] >> a >> nth=3
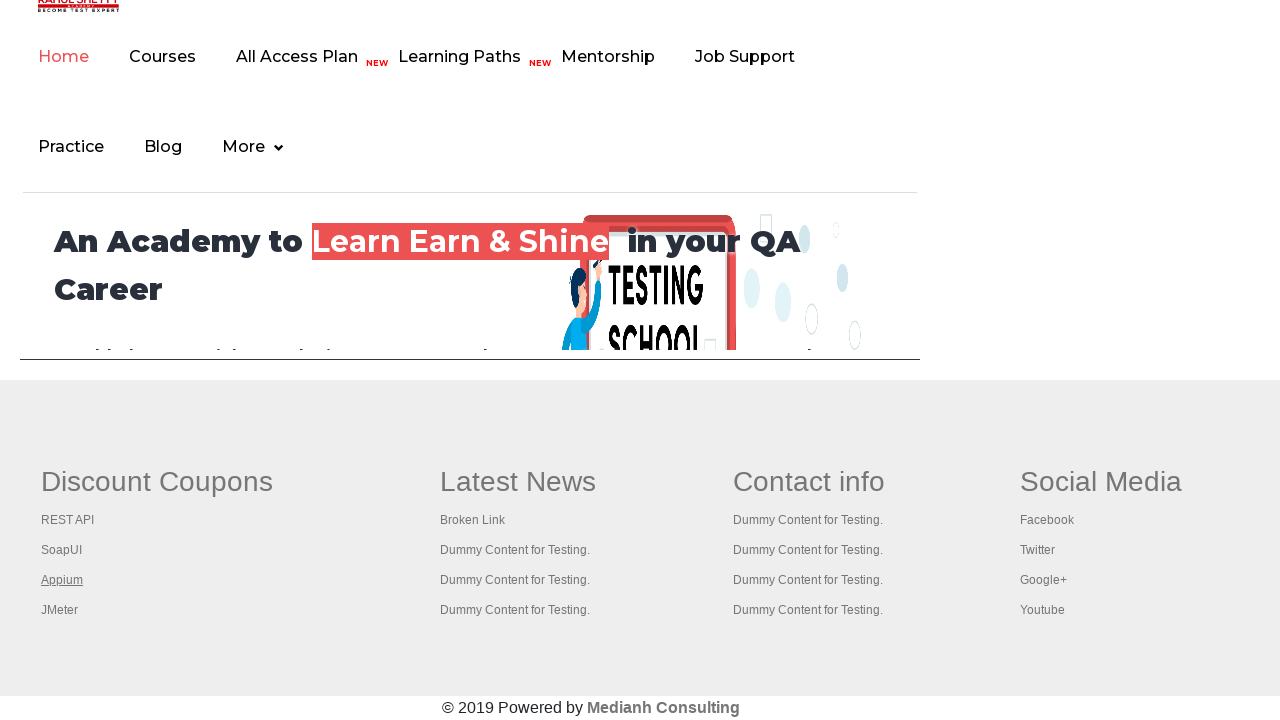

Waited 1 second for tab to load
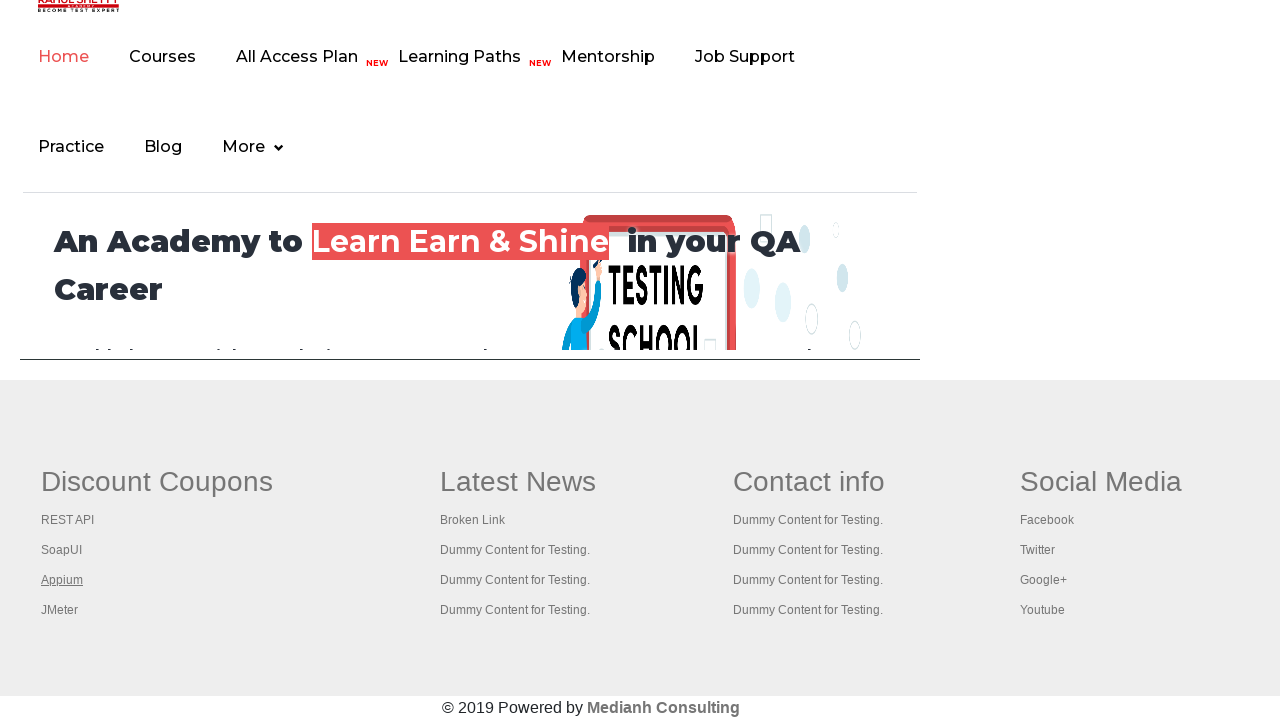

Opened column 1 link 4 in new tab with Ctrl+Click at (60, 610) on #gf-BIG >> xpath=//table[@class='gf-t']/tbody/tr/td[1] >> a >> nth=4
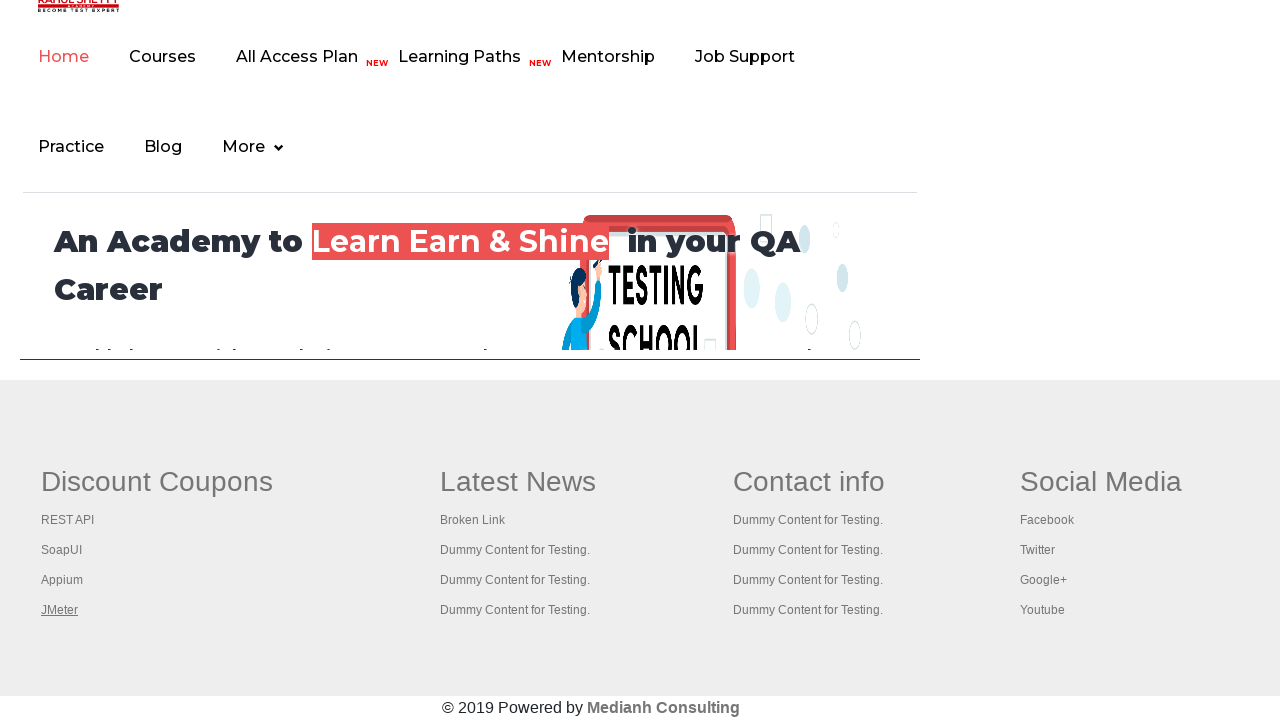

Waited 1 second for tab to load
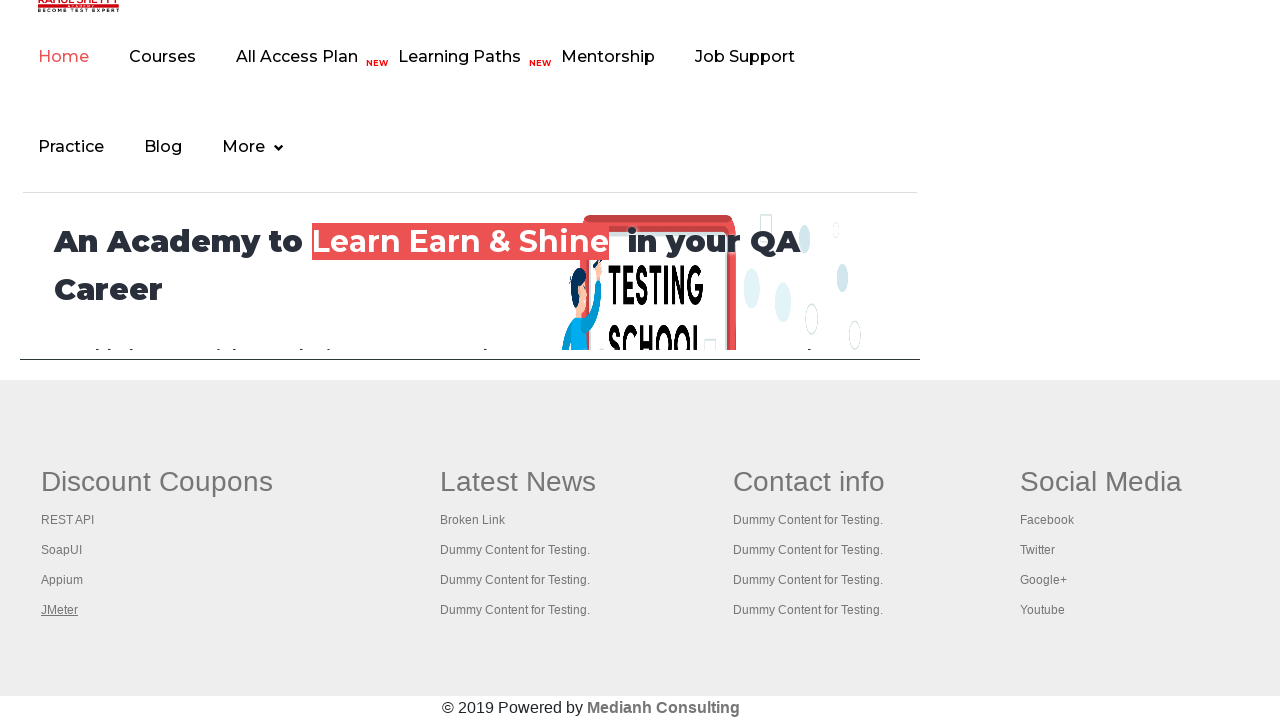

Retrieved all open pages/tabs, count: 5
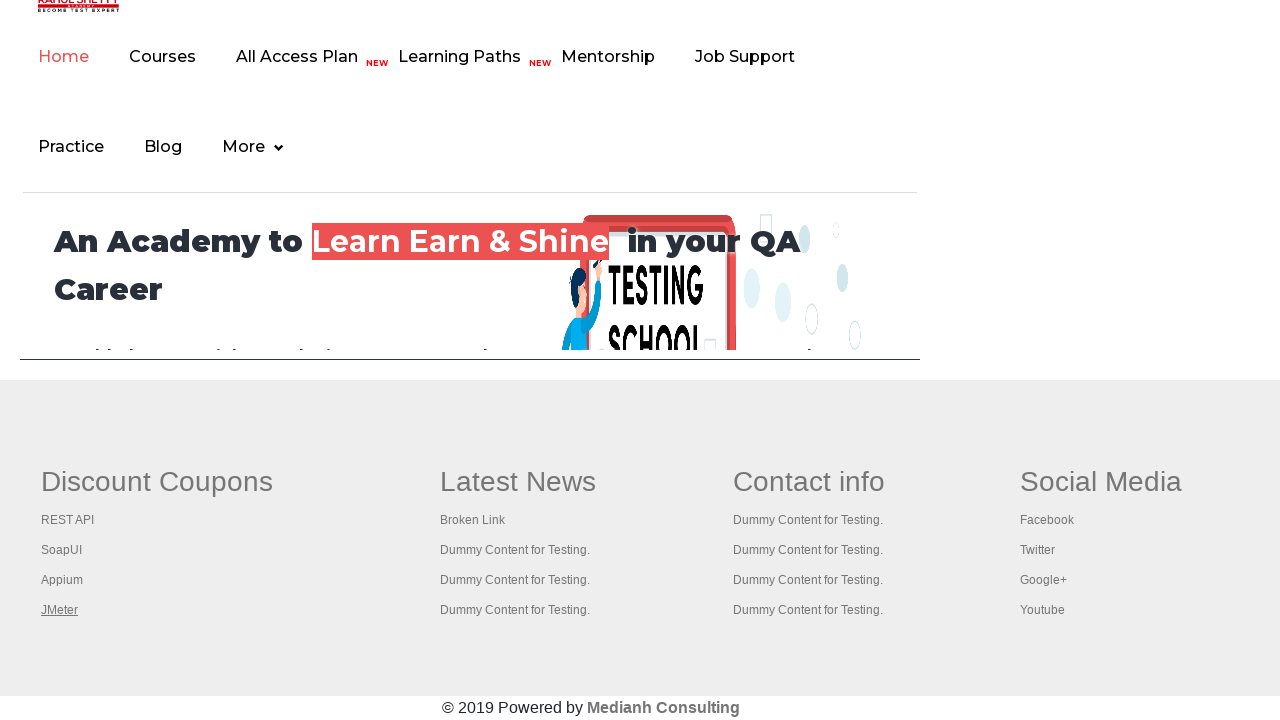

Closed an opened tab
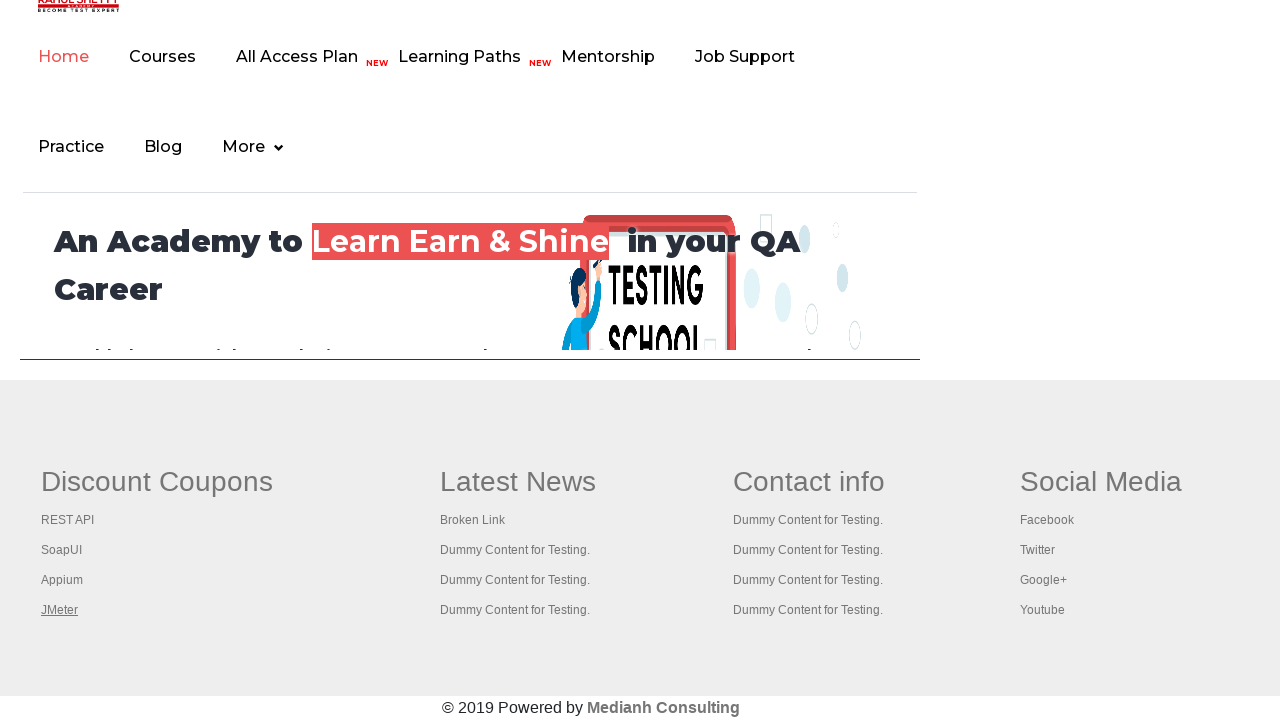

Closed an opened tab
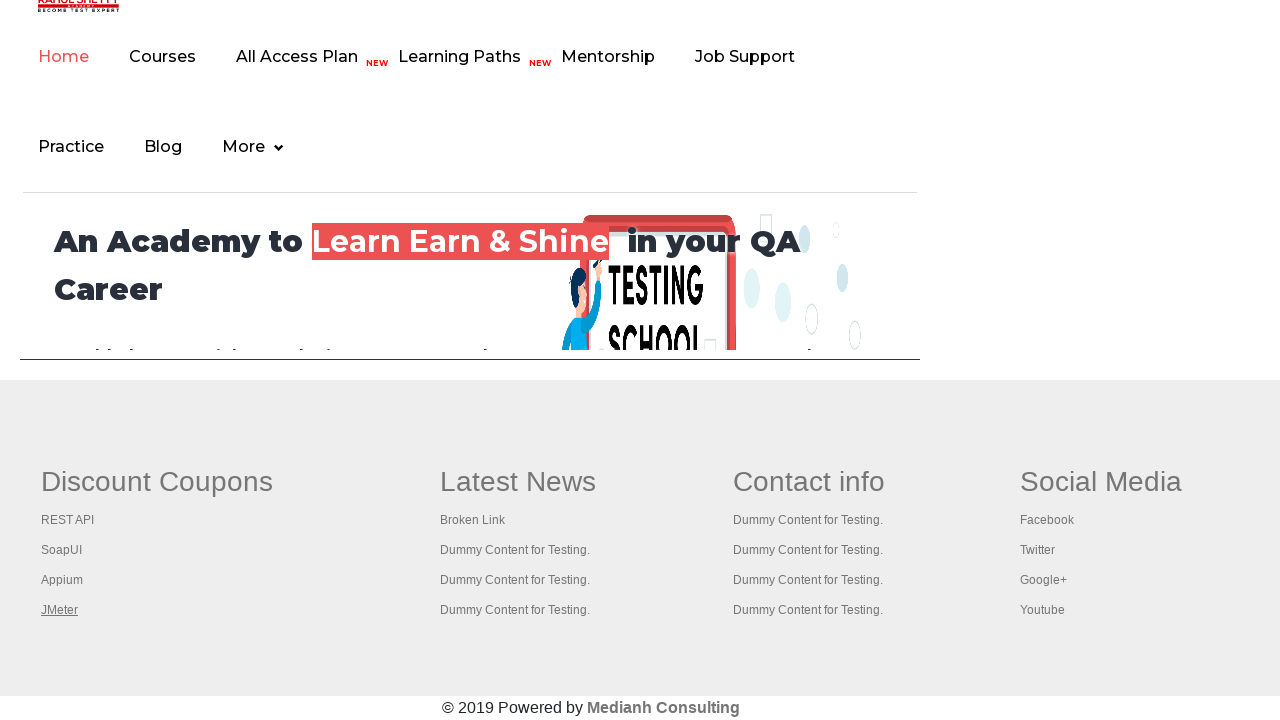

Closed an opened tab
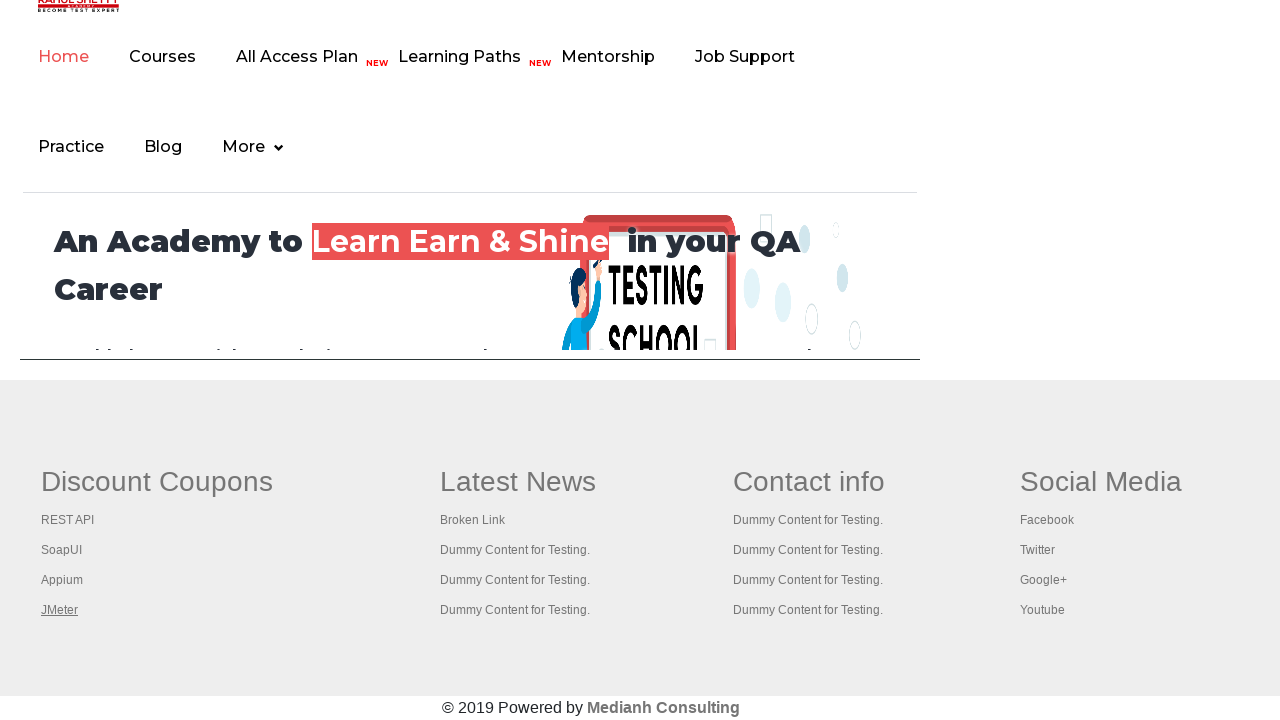

Closed an opened tab
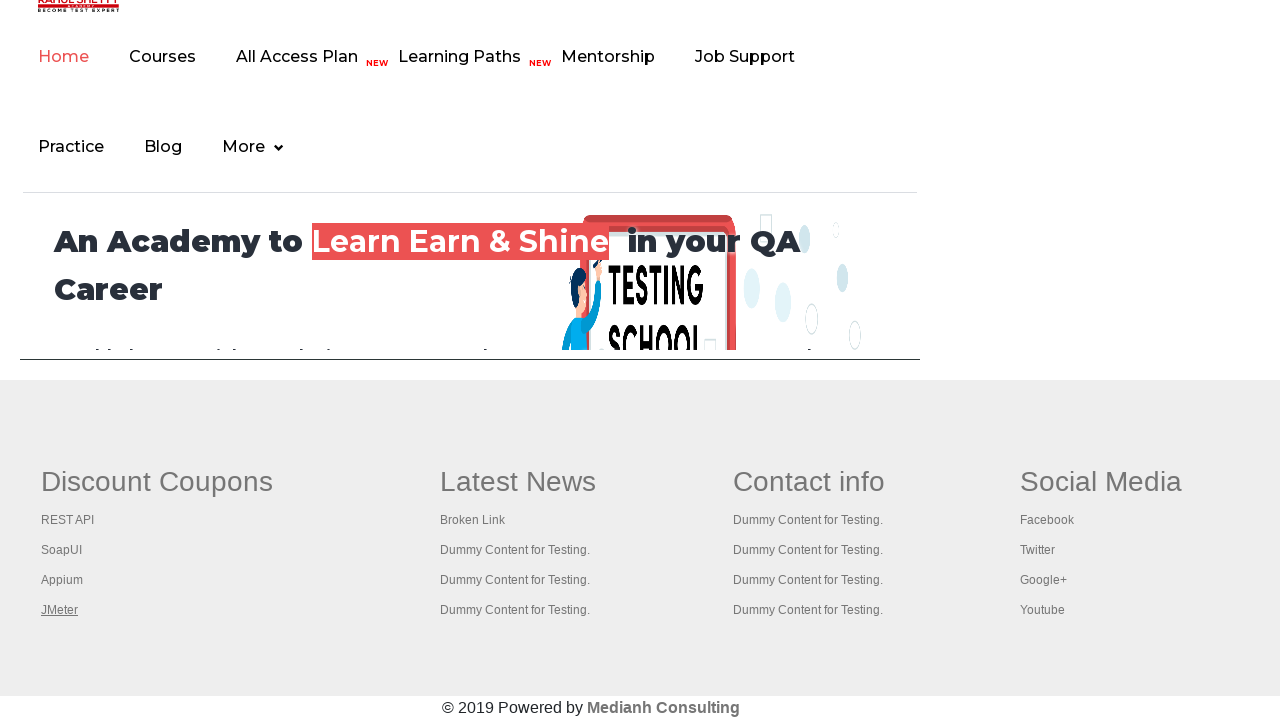

Located second column of footer
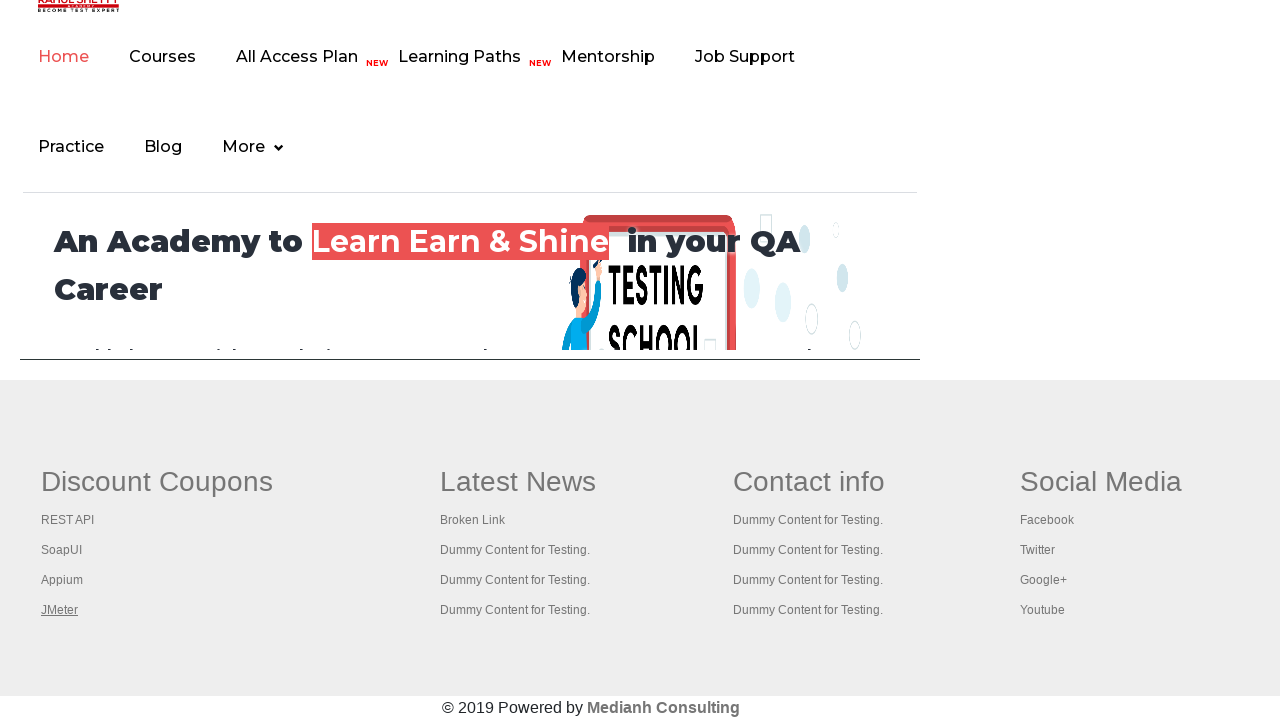

Found 5 links in footer column 2
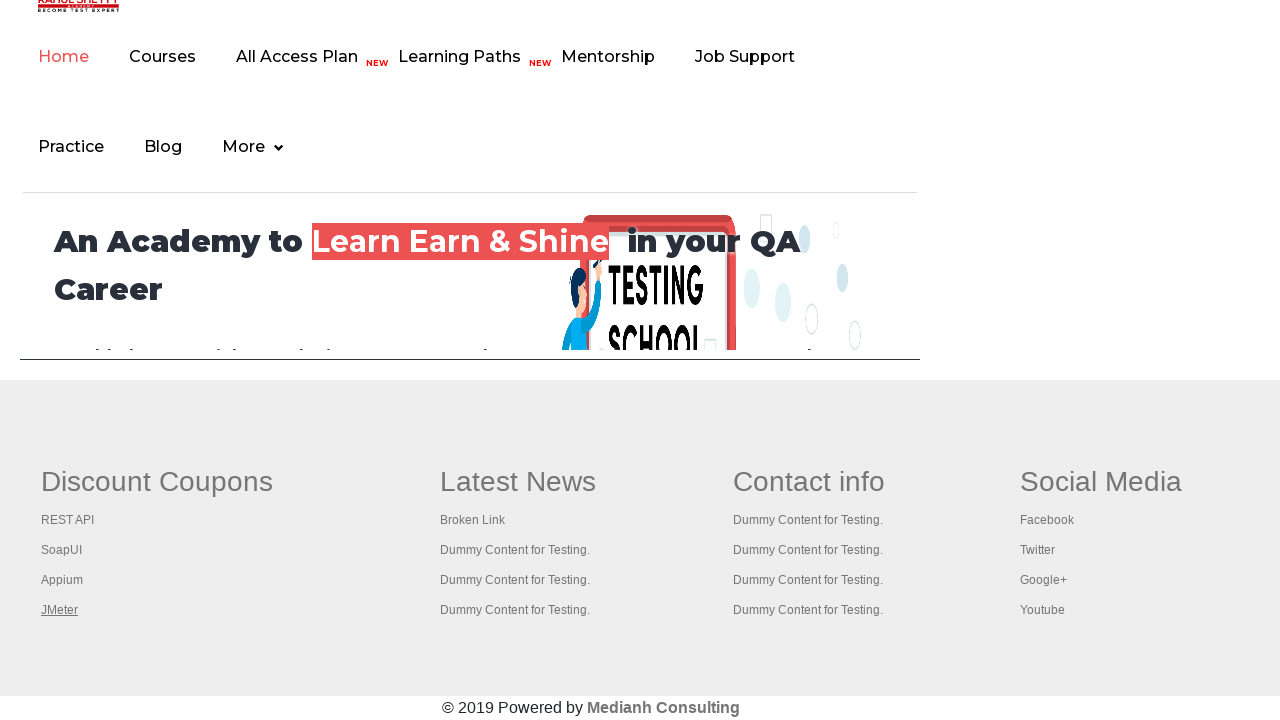

Opened column 2 link 1 in new tab with Ctrl+Click at (473, 520) on #gf-BIG >> xpath=//table[@class='gf-t']/tbody/tr/td[2] >> a >> nth=1
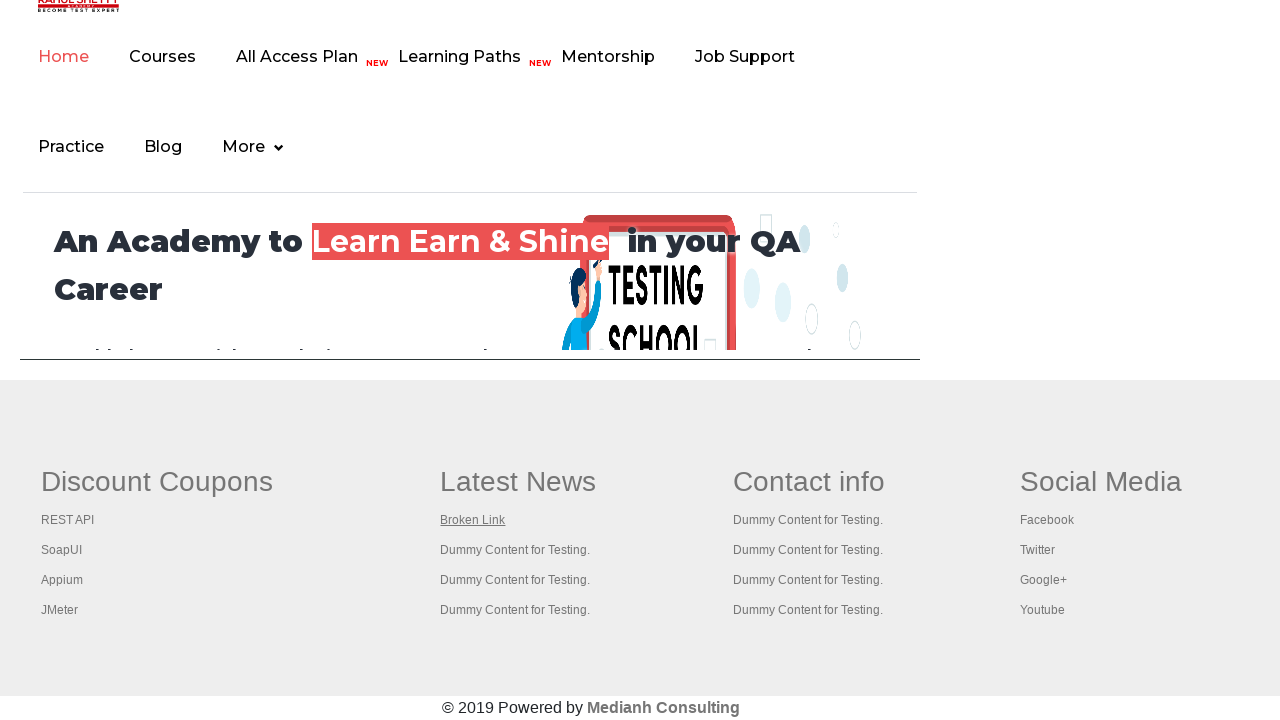

Waited 1 second for tab to load
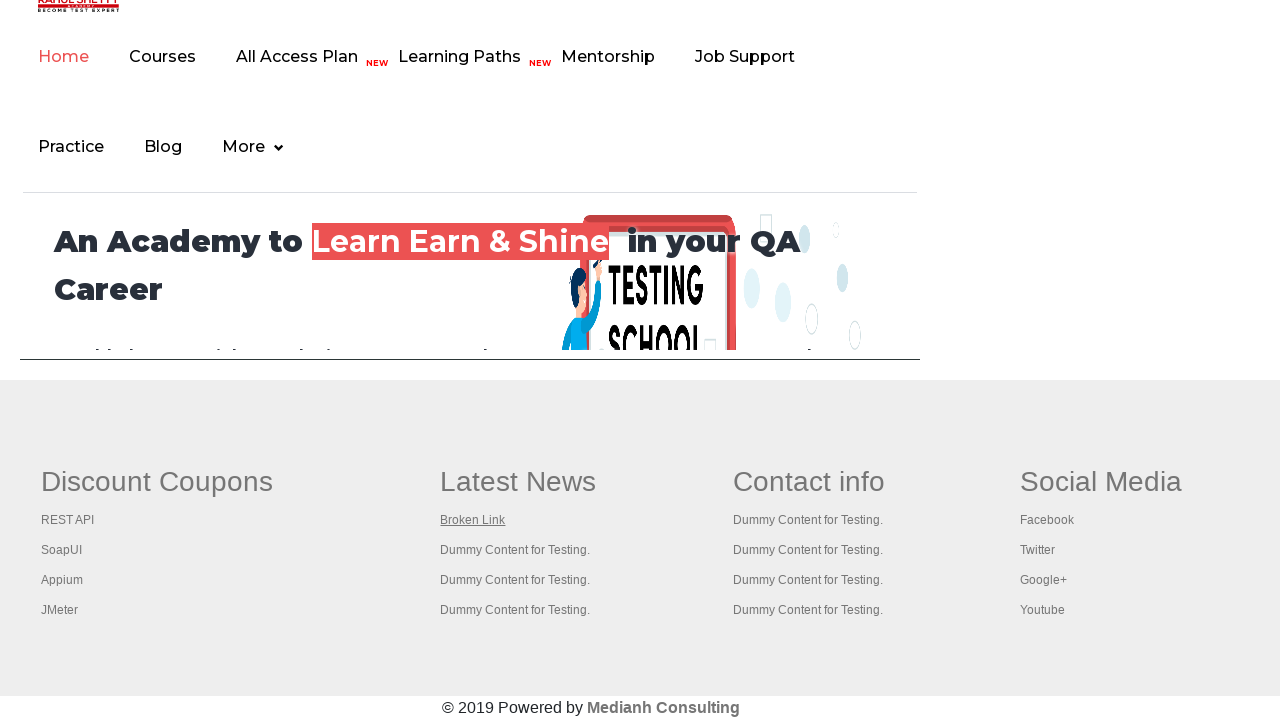

Opened column 2 link 2 in new tab with Ctrl+Click at (515, 550) on #gf-BIG >> xpath=//table[@class='gf-t']/tbody/tr/td[2] >> a >> nth=2
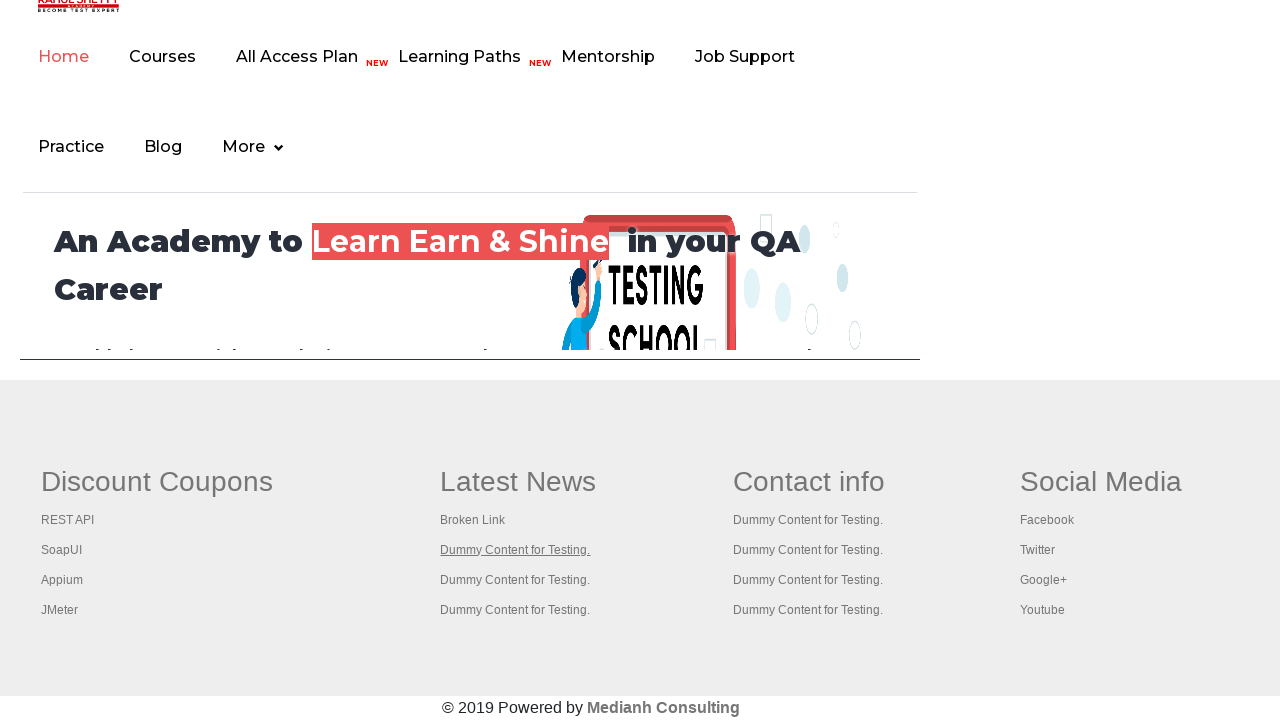

Waited 1 second for tab to load
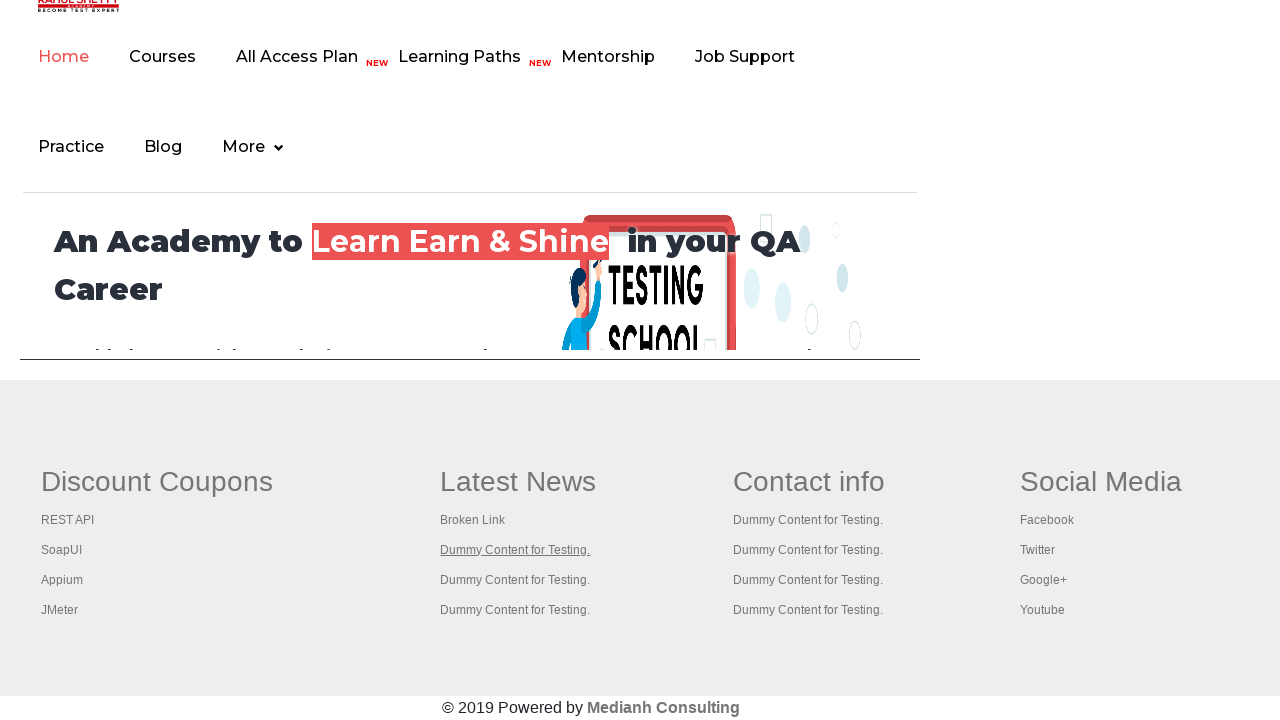

Opened column 2 link 3 in new tab with Ctrl+Click at (515, 580) on #gf-BIG >> xpath=//table[@class='gf-t']/tbody/tr/td[2] >> a >> nth=3
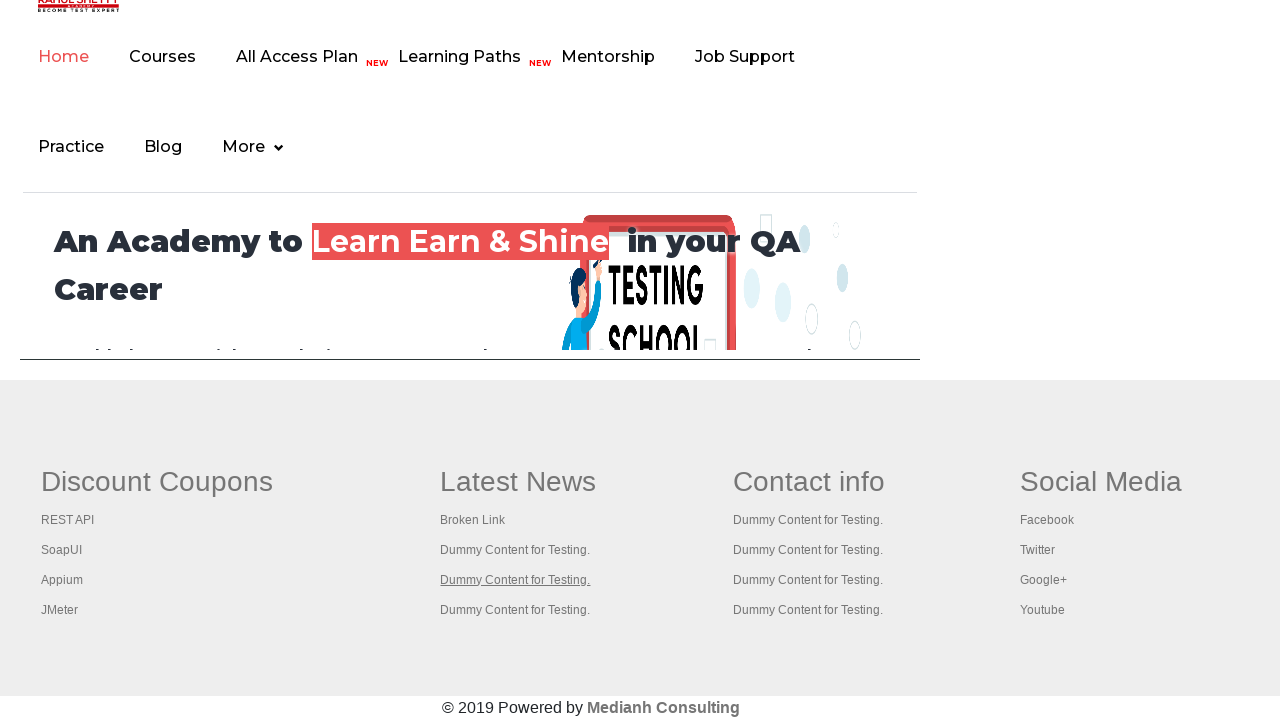

Waited 1 second for tab to load
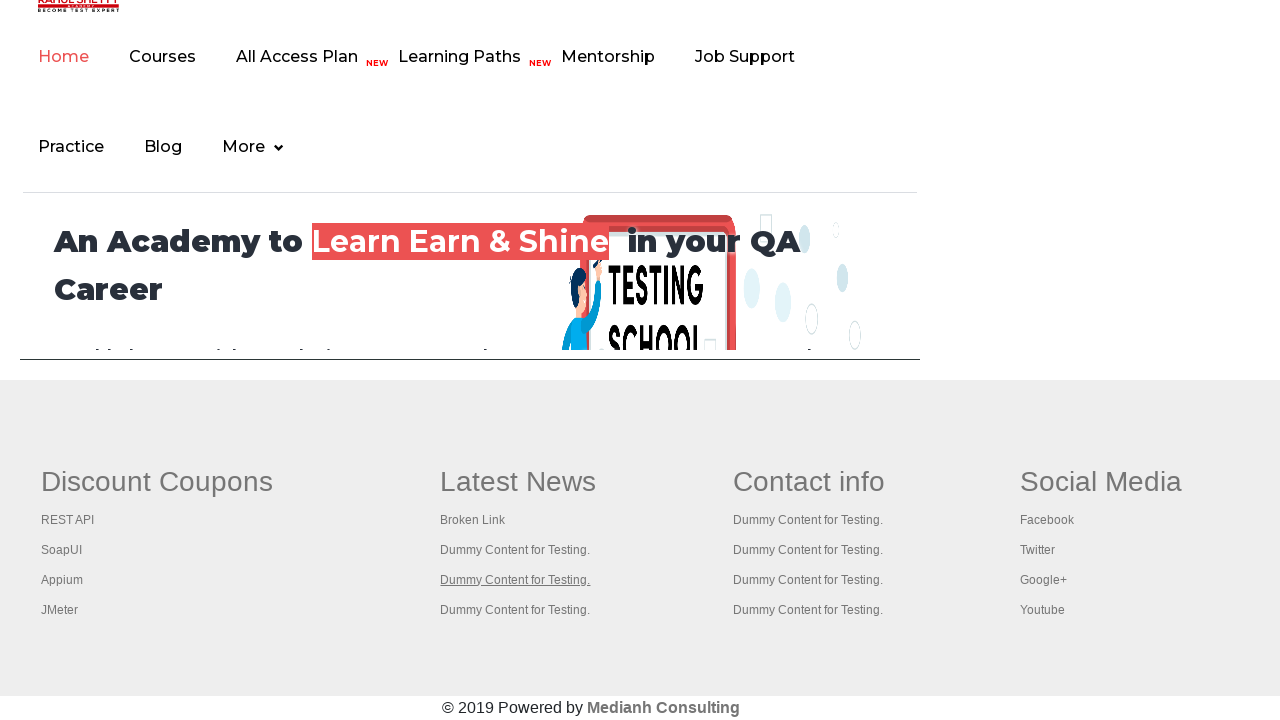

Opened column 2 link 4 in new tab with Ctrl+Click at (515, 610) on #gf-BIG >> xpath=//table[@class='gf-t']/tbody/tr/td[2] >> a >> nth=4
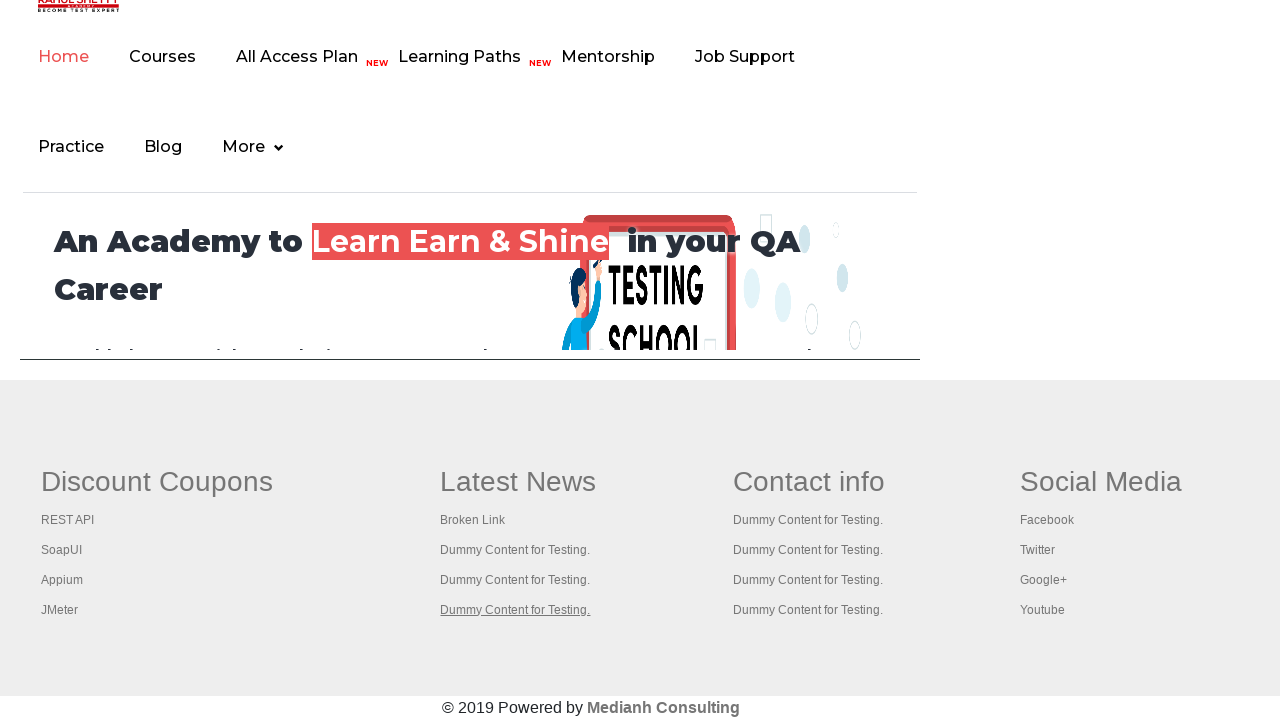

Waited 1 second for tab to load
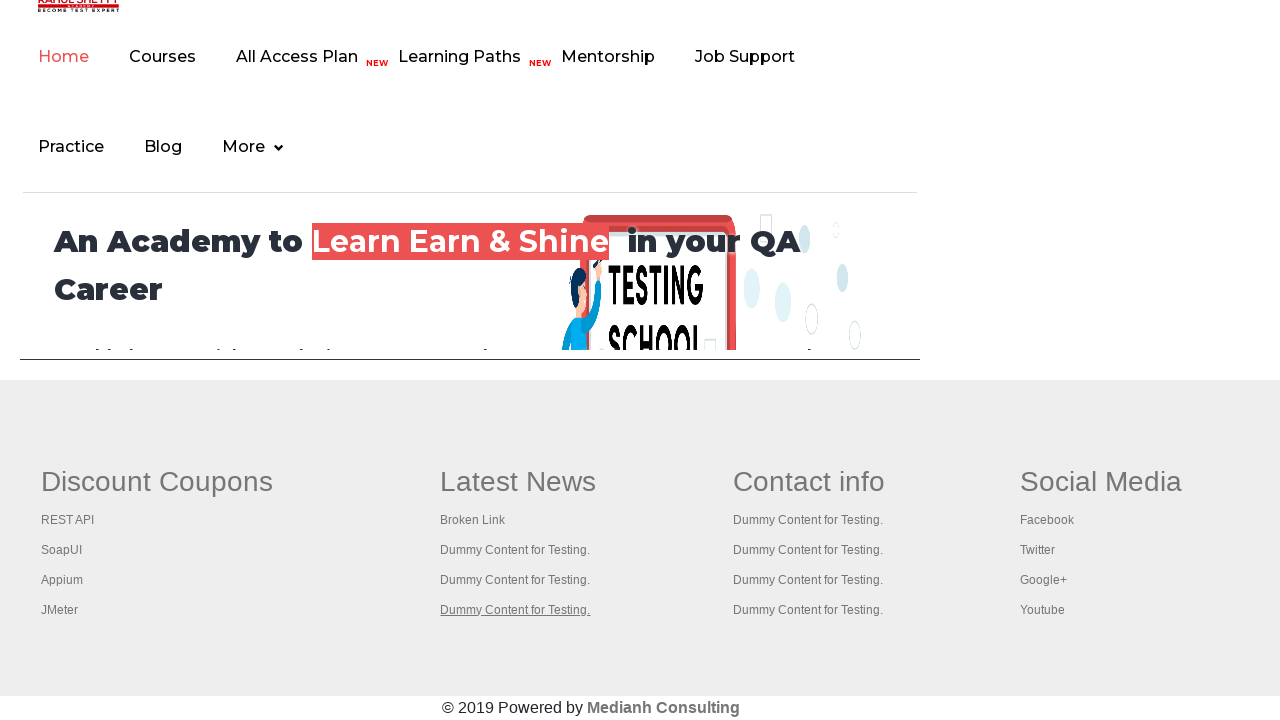

Retrieved all open pages/tabs again, count: 5
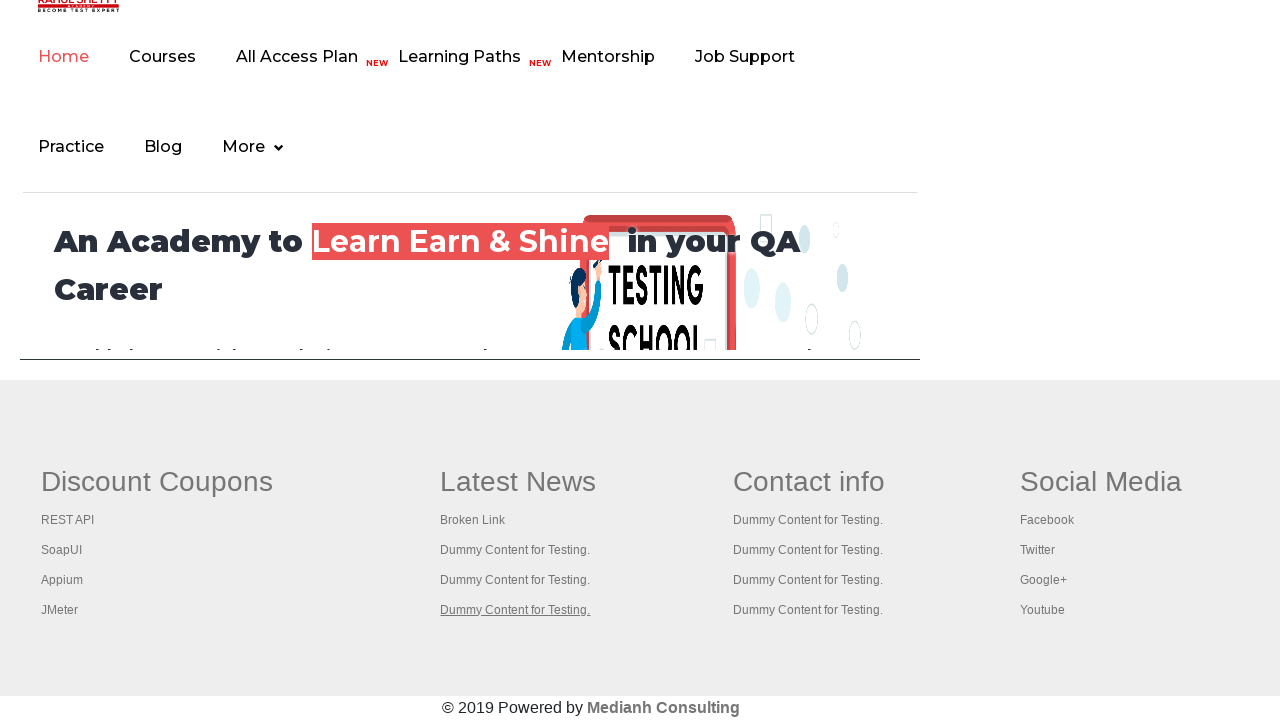

Closed an opened tab
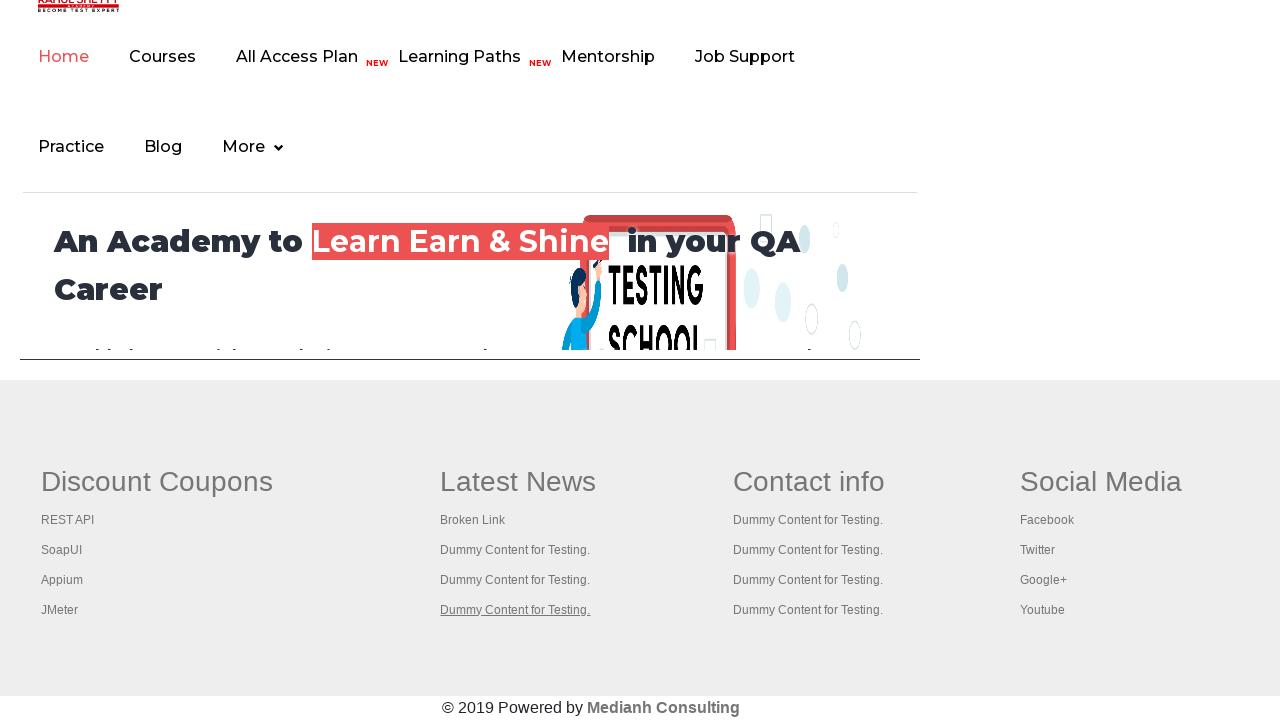

Closed an opened tab
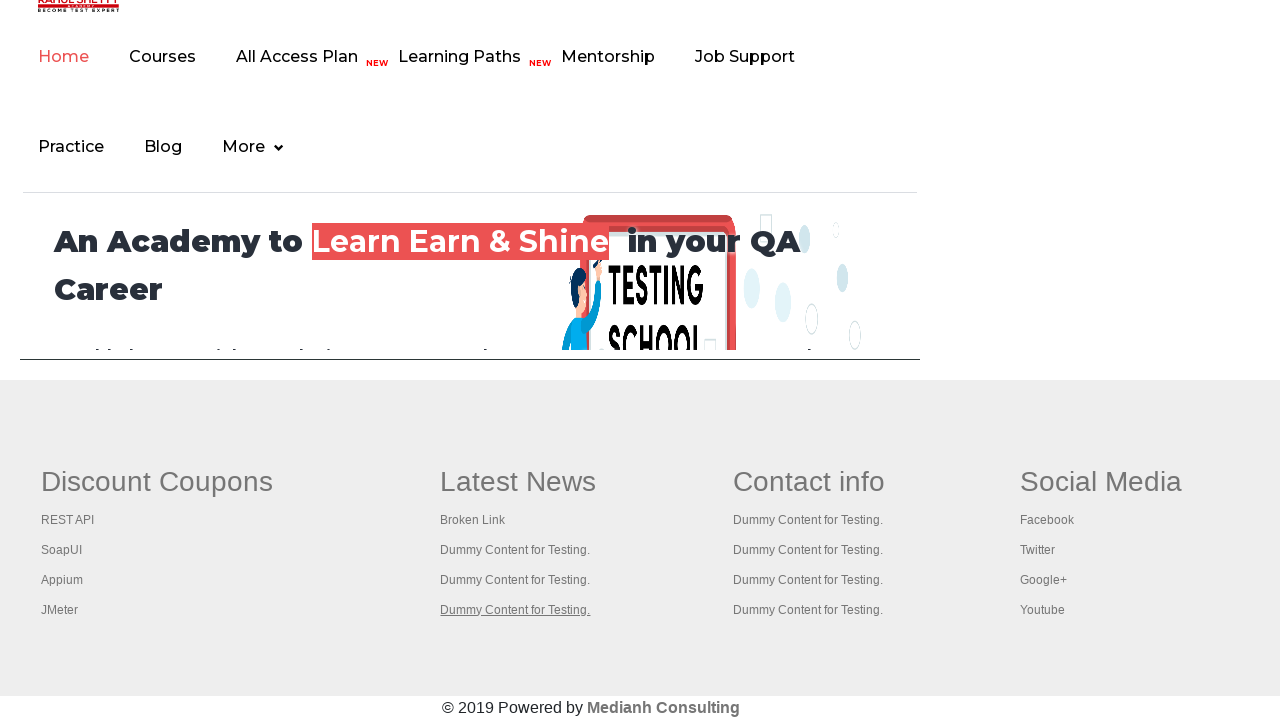

Closed an opened tab
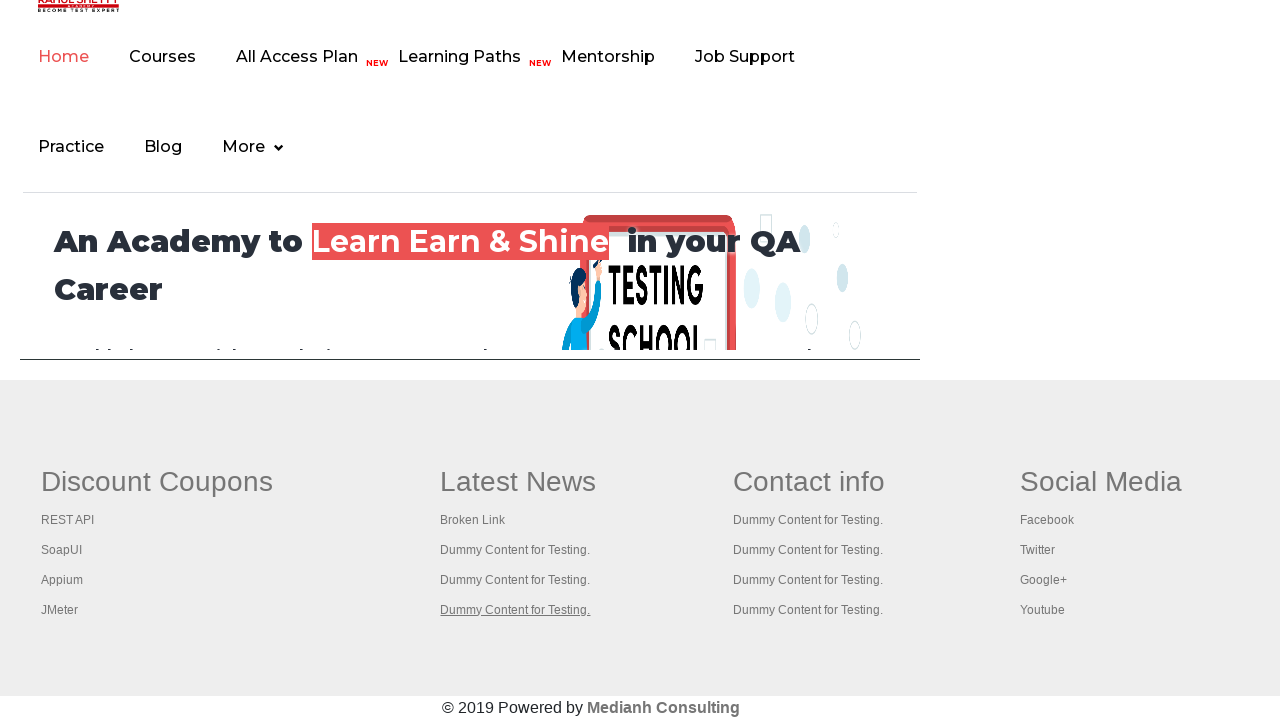

Closed an opened tab
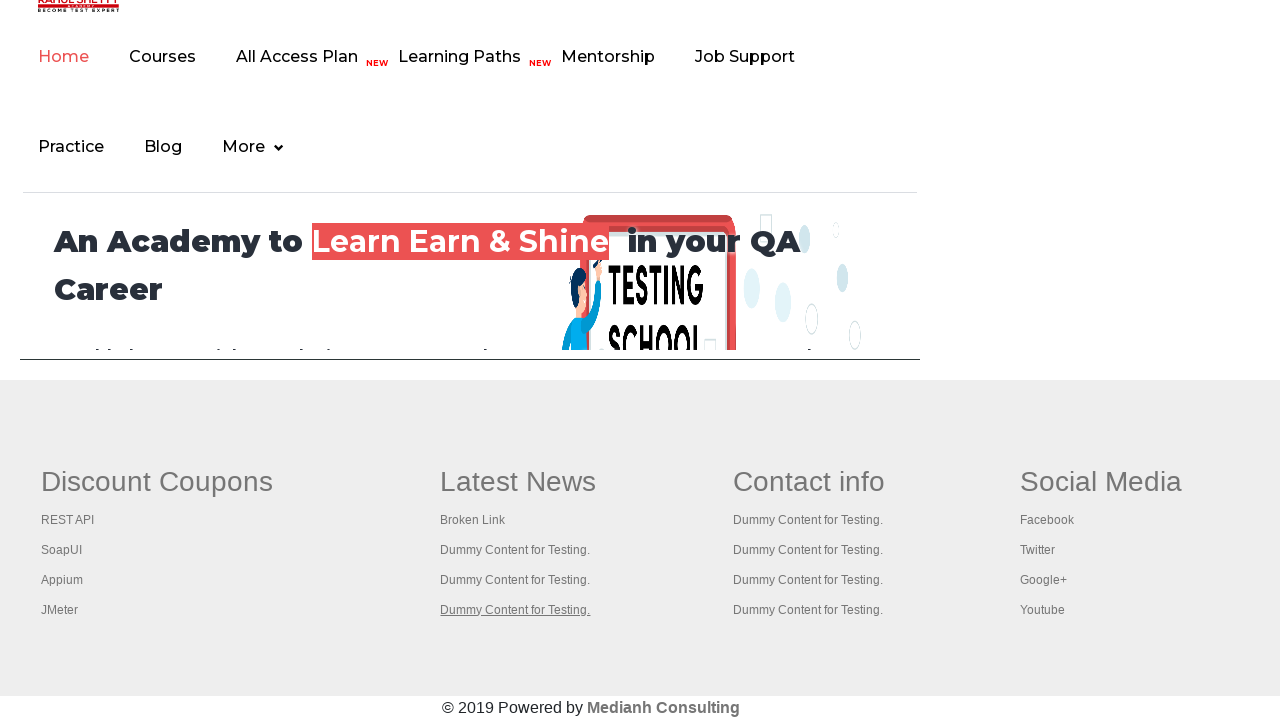

Verified third column of footer exists
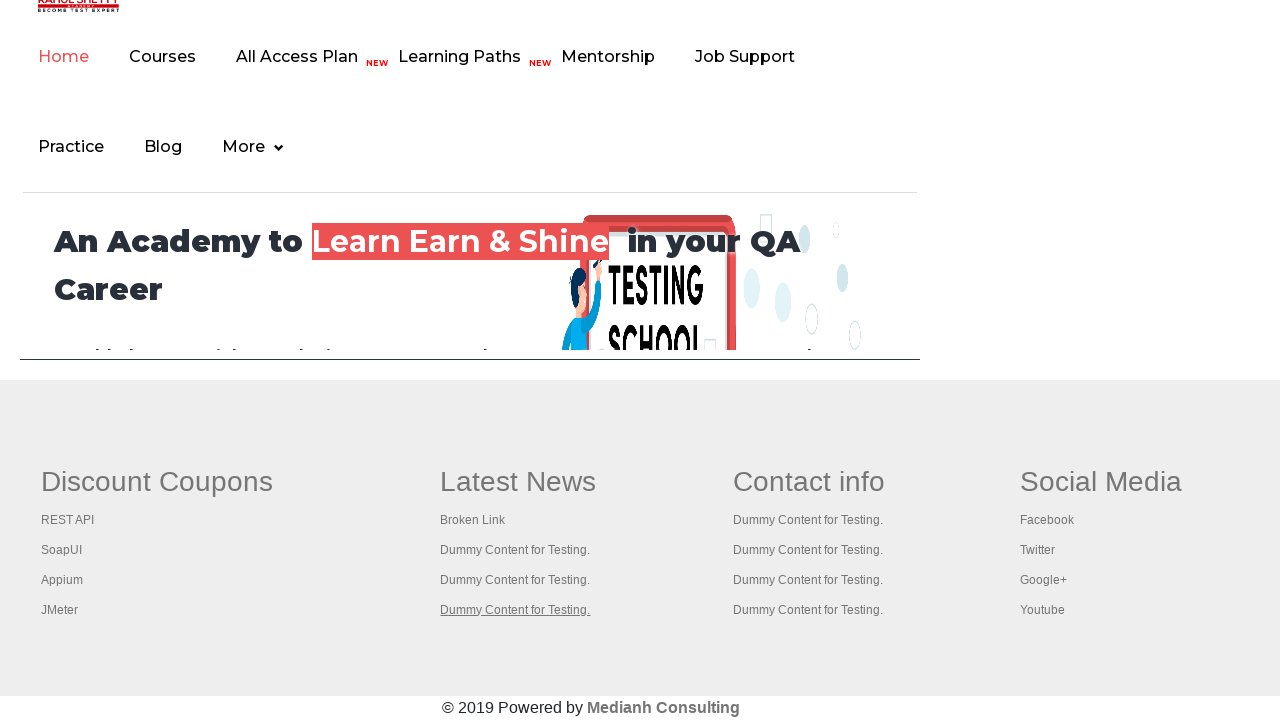

Verified fourth column of footer exists
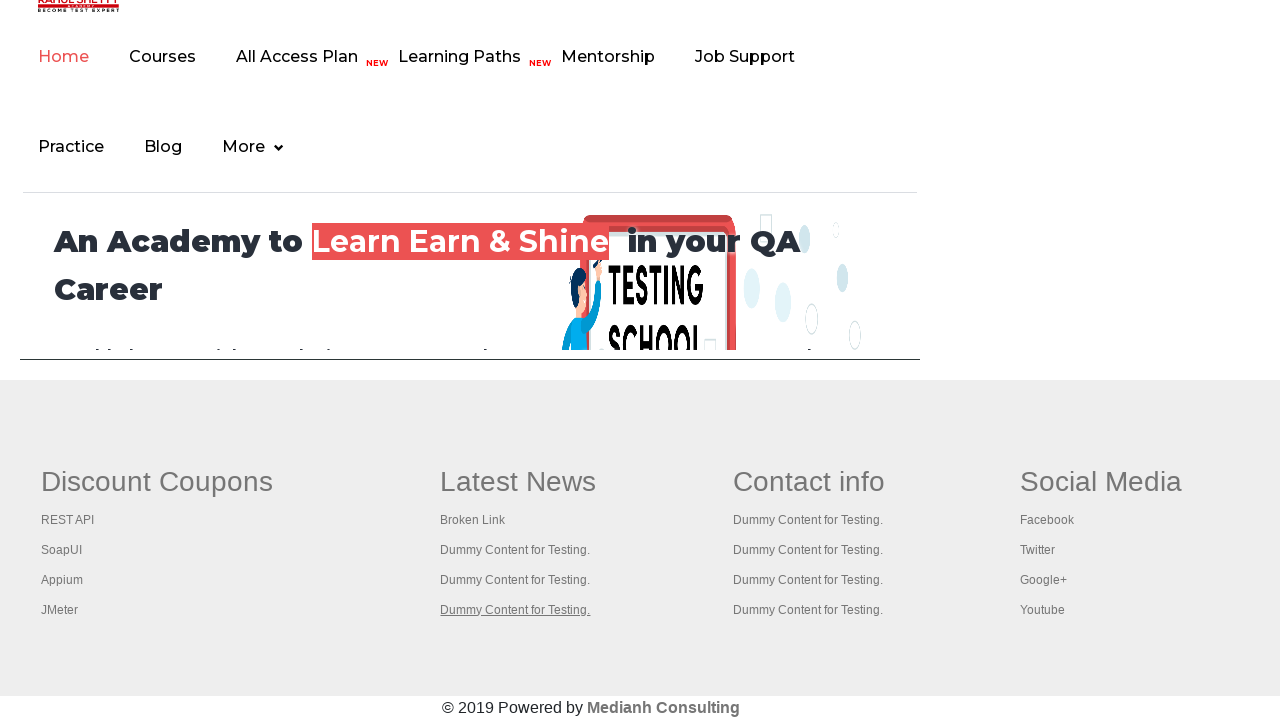

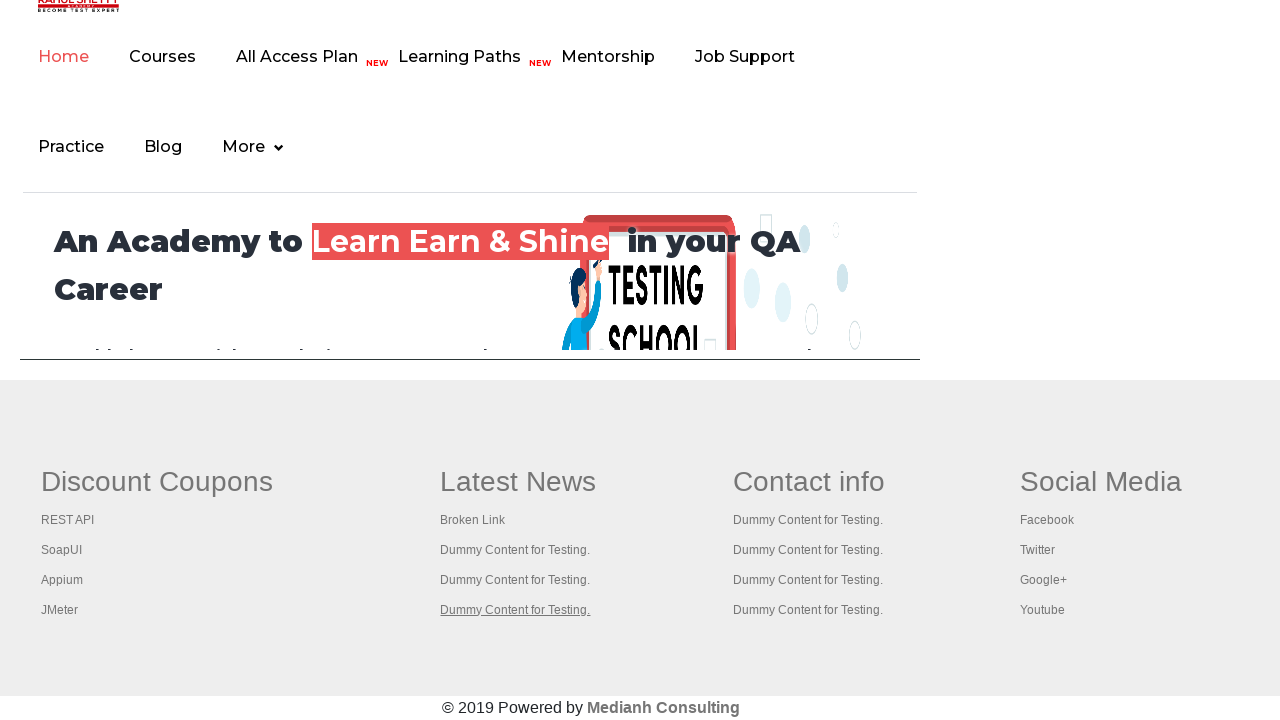